Tests drag-and-drop functionality on the jQuery UI demo page by switching to an iframe and dragging an element onto a drop target.

Starting URL: https://jqueryui.com/droppable/

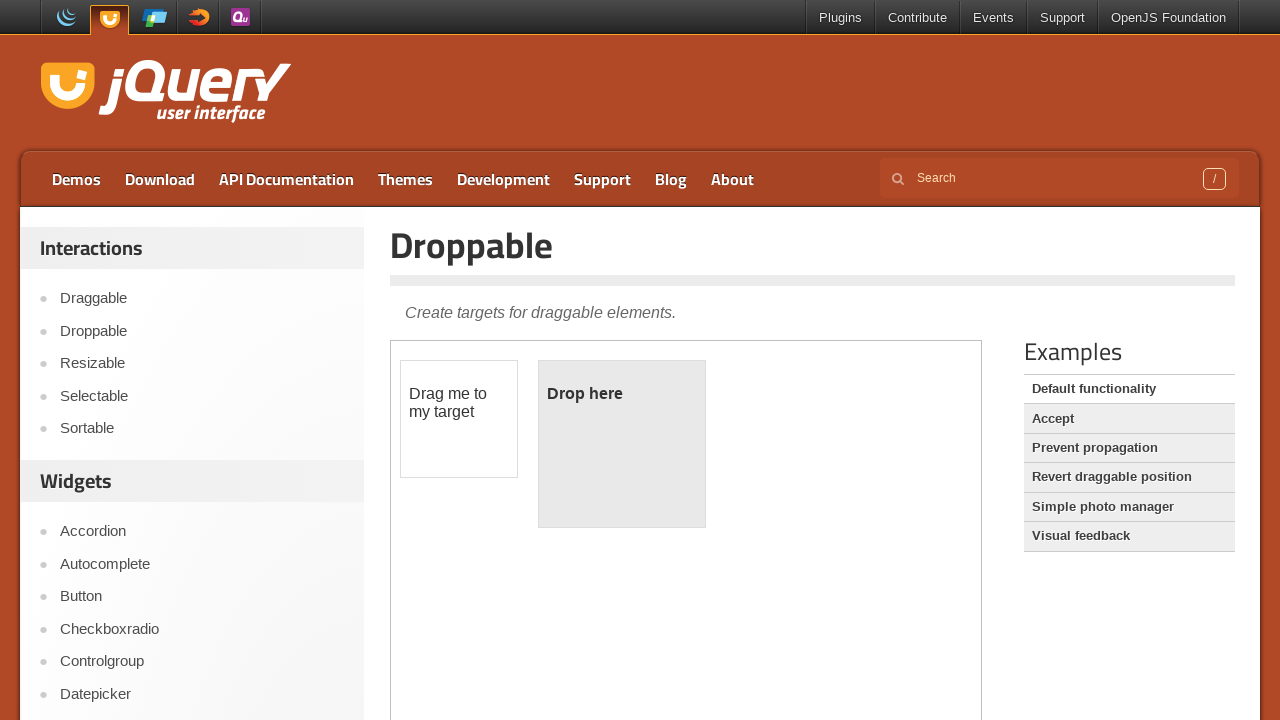

Waited for demo iframe to load
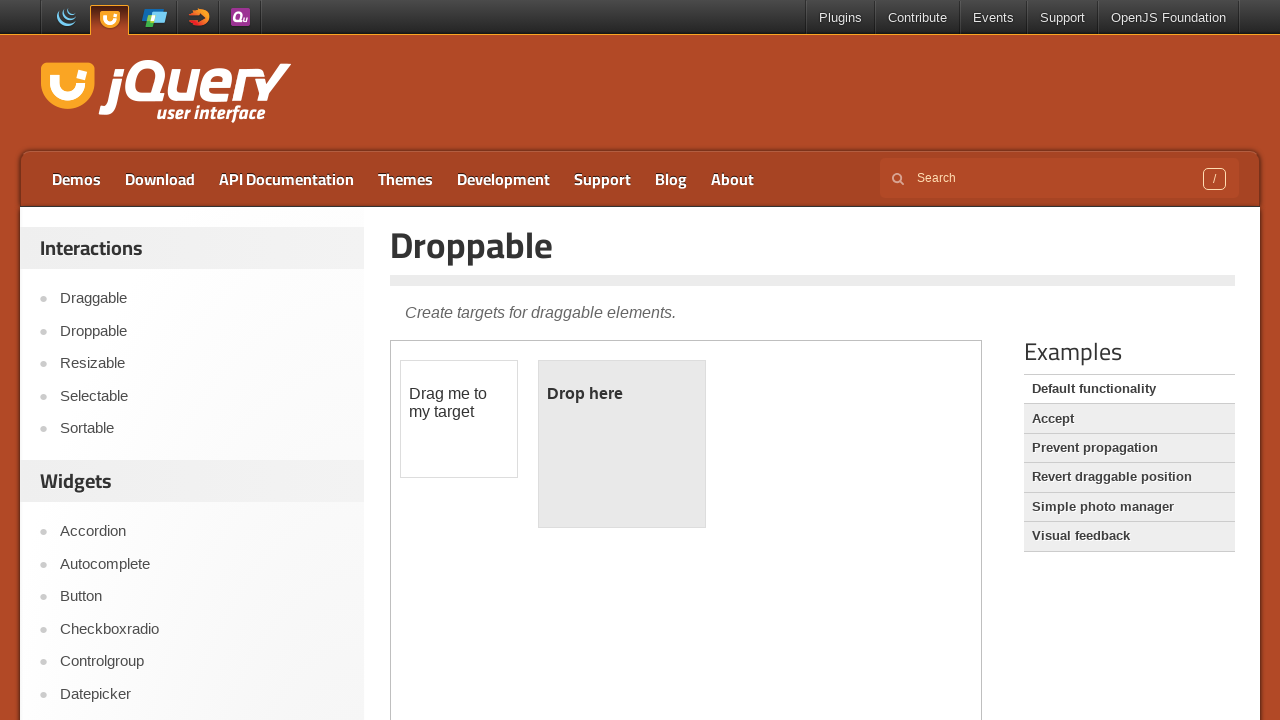

Located the demo iframe
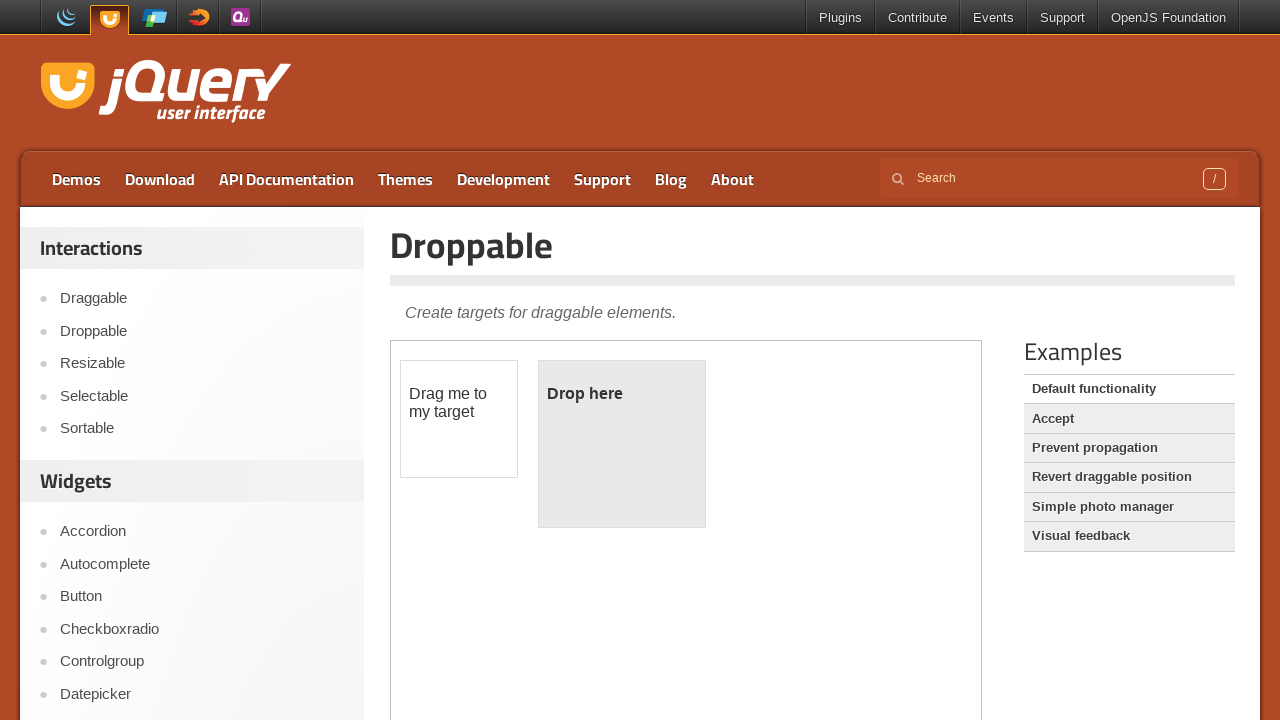

Waited for draggable element to be present in iframe
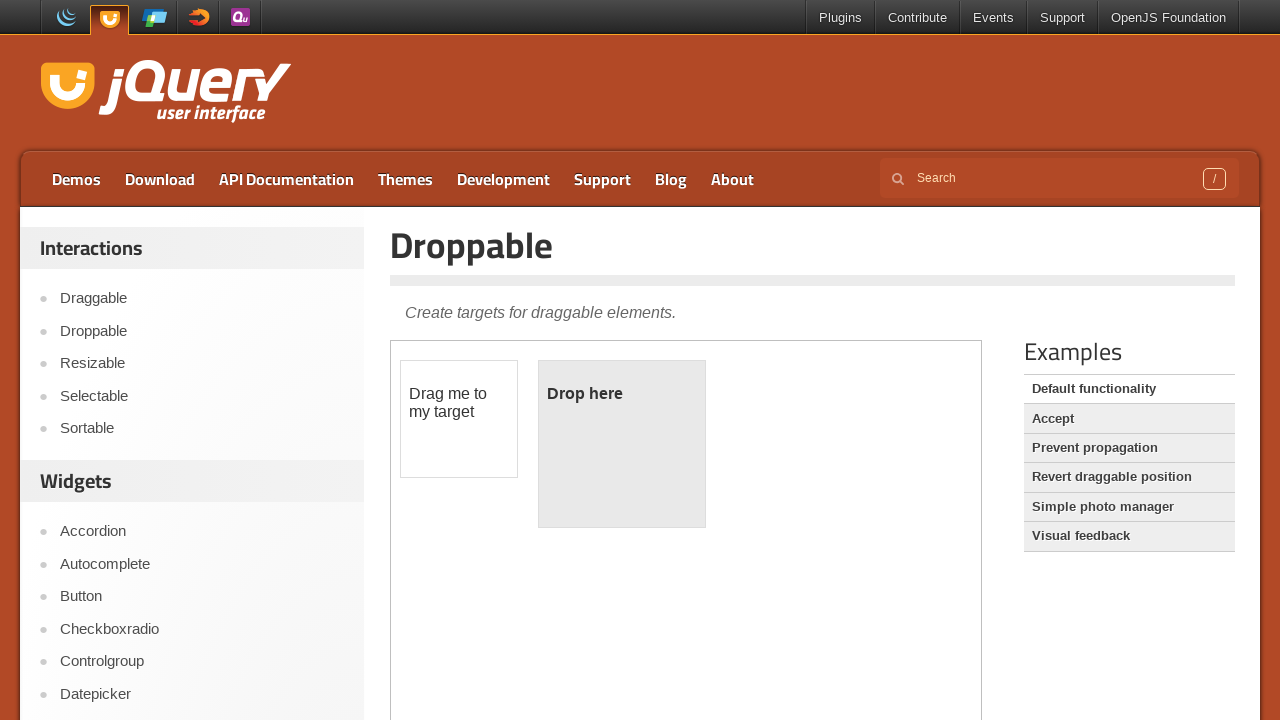

Waited for droppable element to be present in iframe
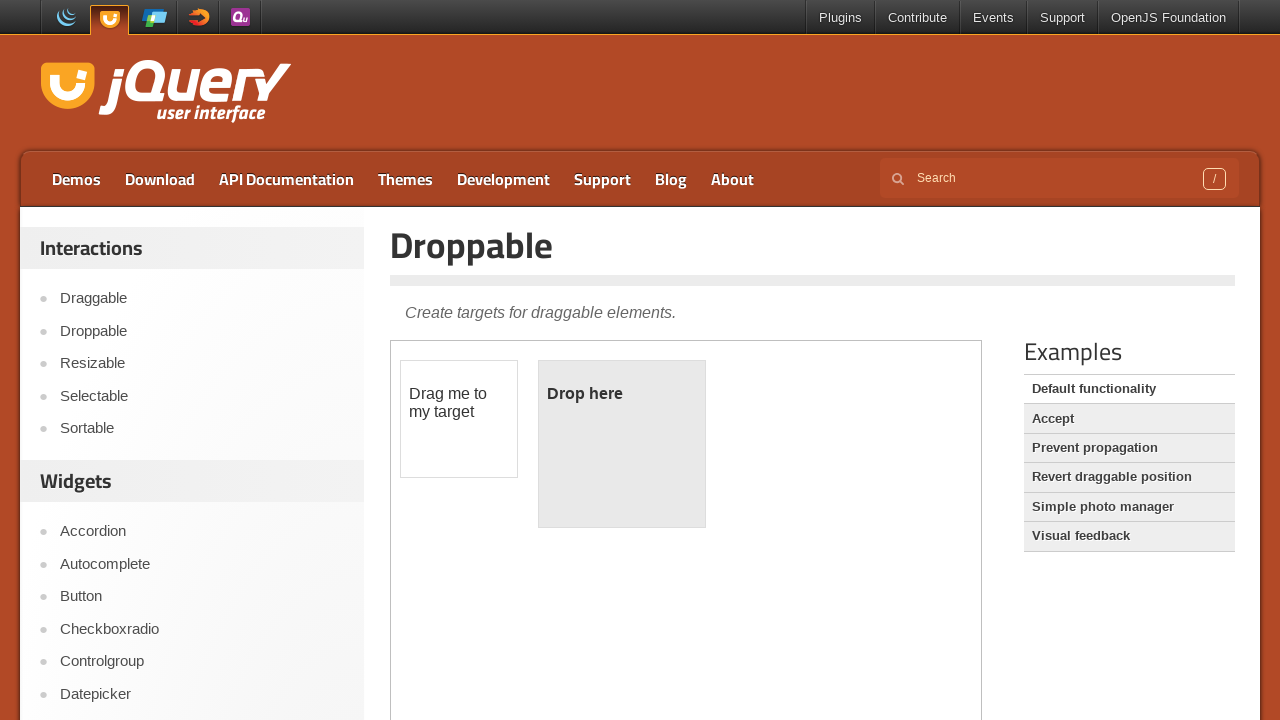

Located the draggable element
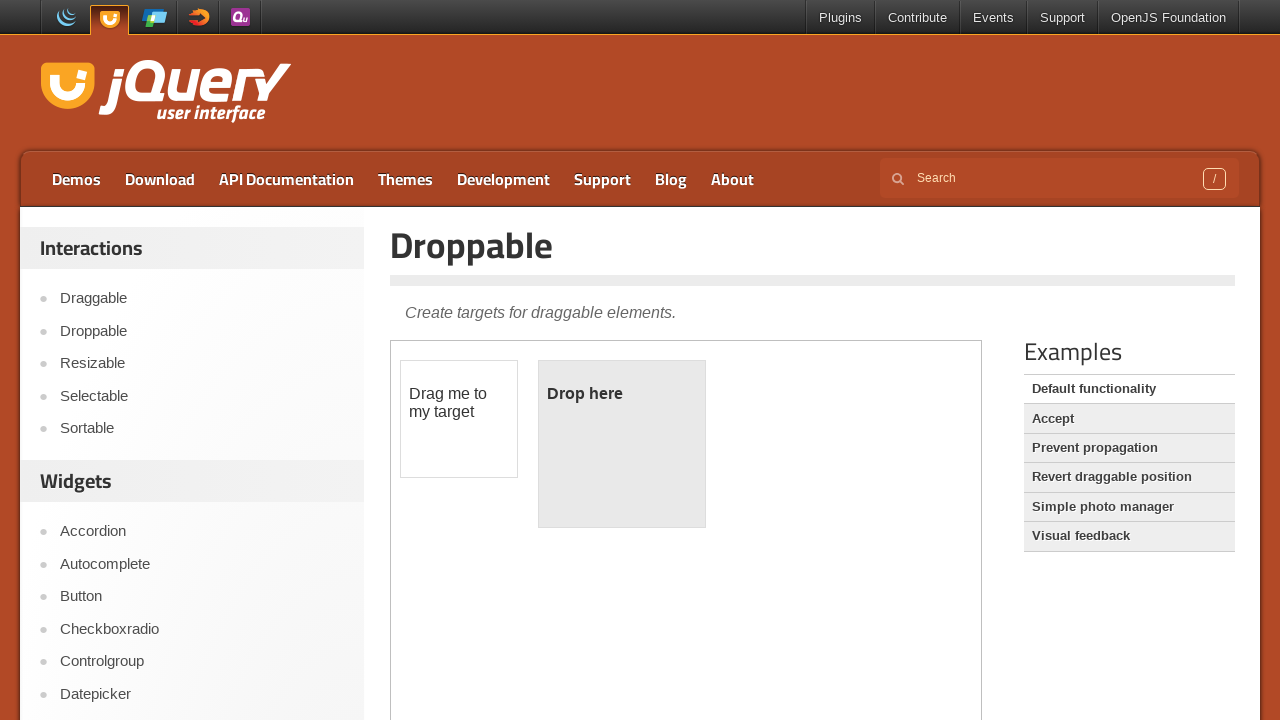

Located the droppable target element
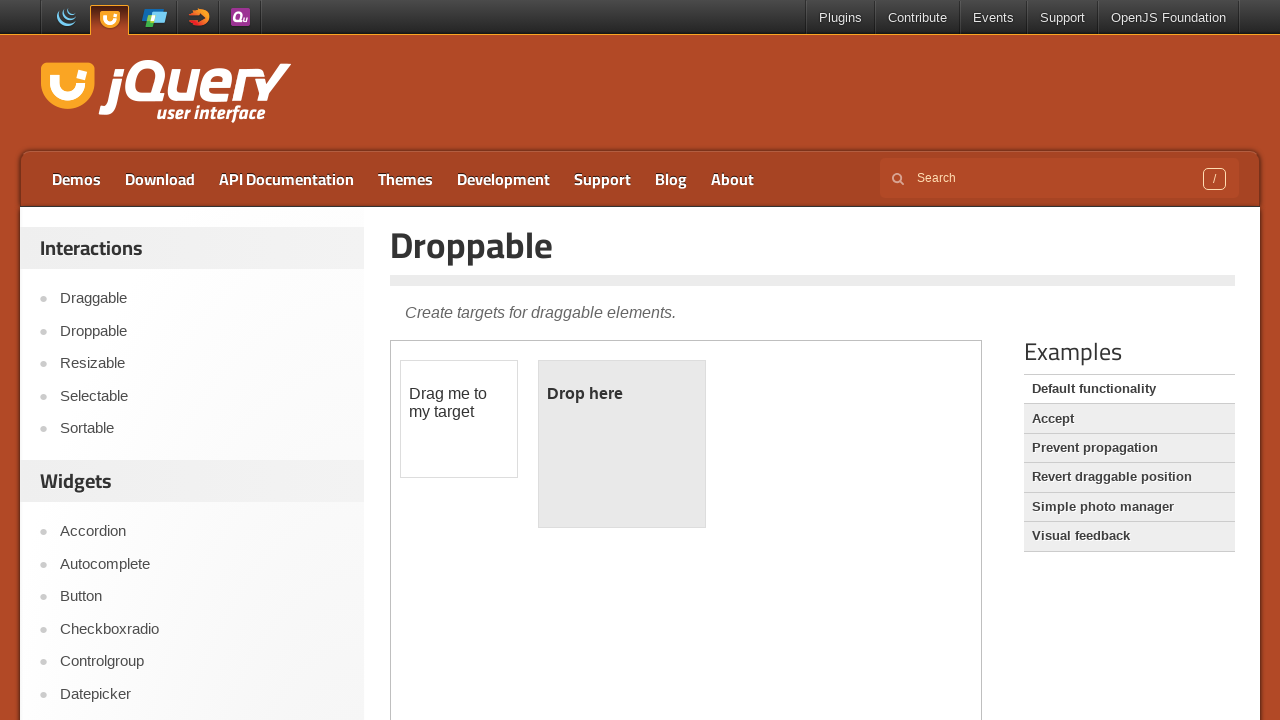

Dragged the draggable element onto the droppable target at (622, 444)
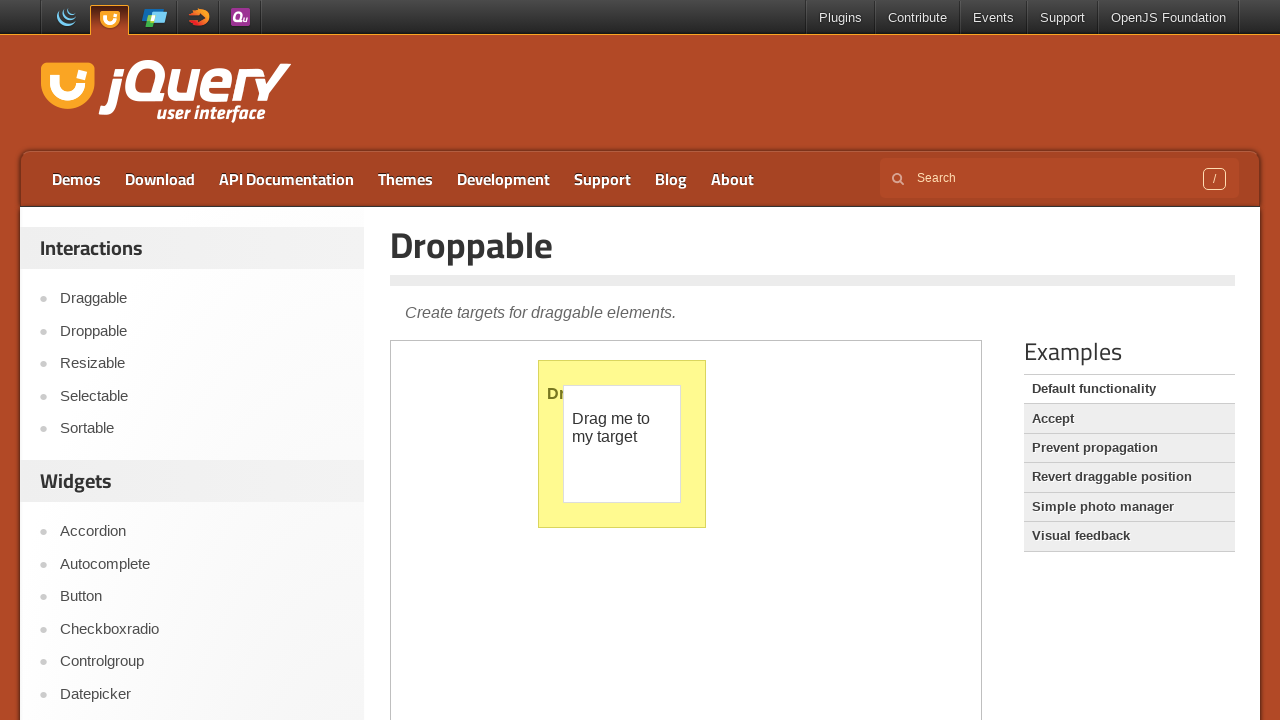

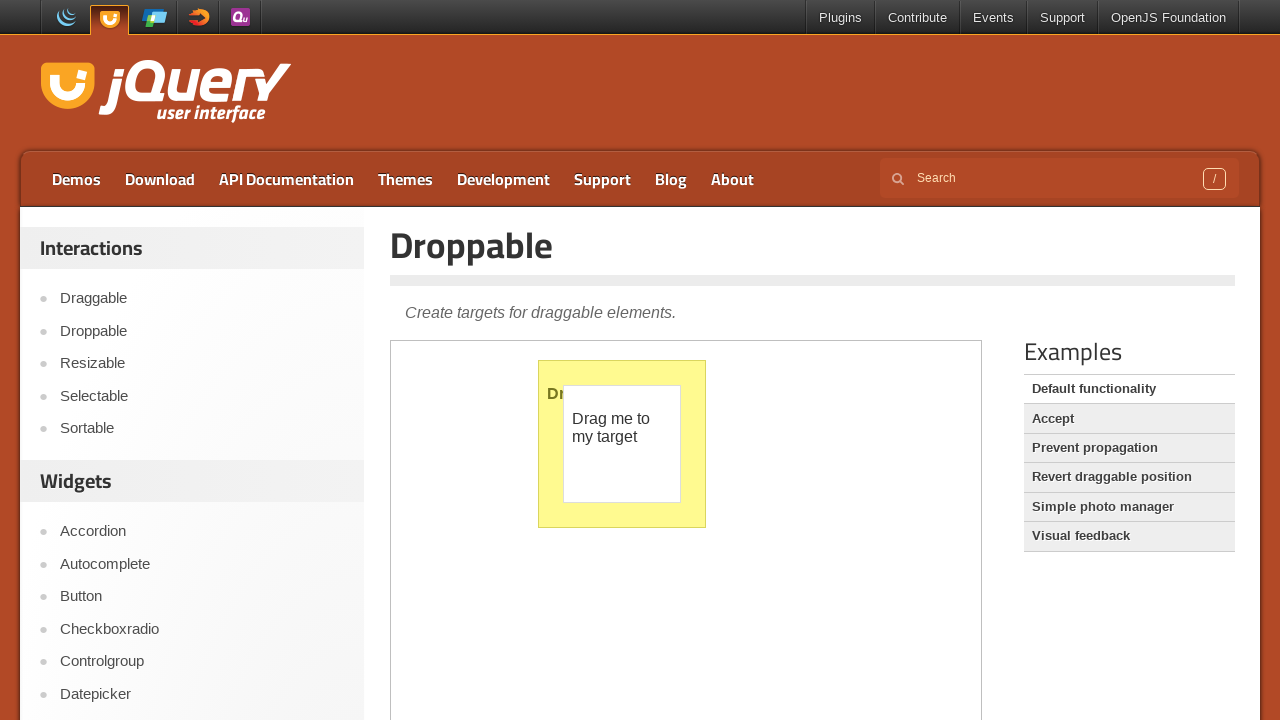